Tests prompt alert handling by clicking the prompt button, entering a custom message, accepting the alert, and verifying the result

Starting URL: https://training-support.net/webelements/alerts

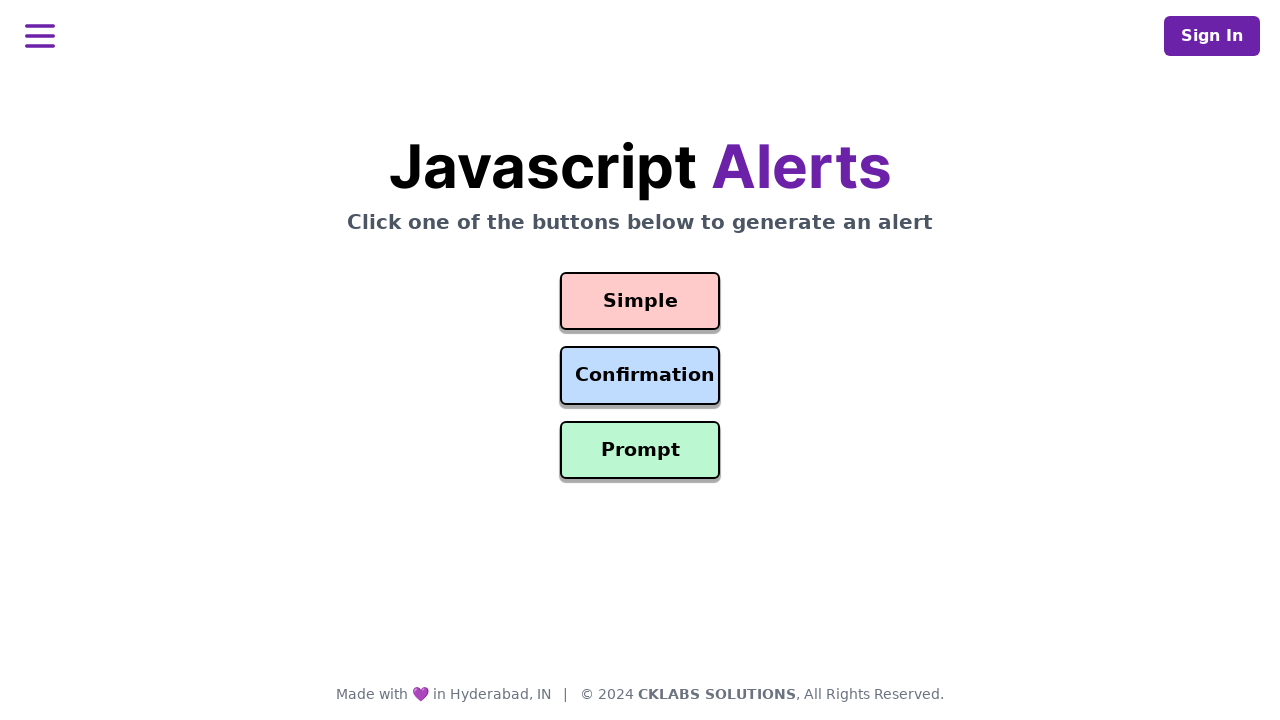

Set up dialog handler to accept prompt with 'Custom Message'
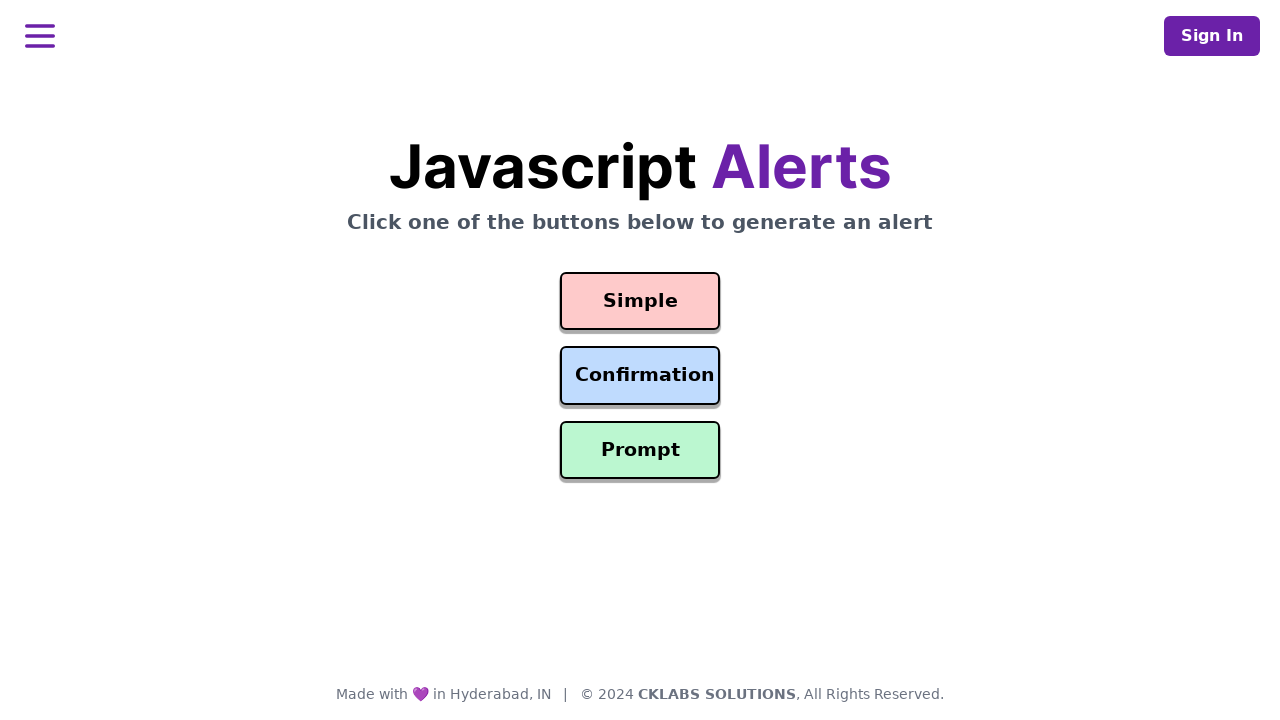

Clicked the Prompt Alert button at (640, 450) on #prompt
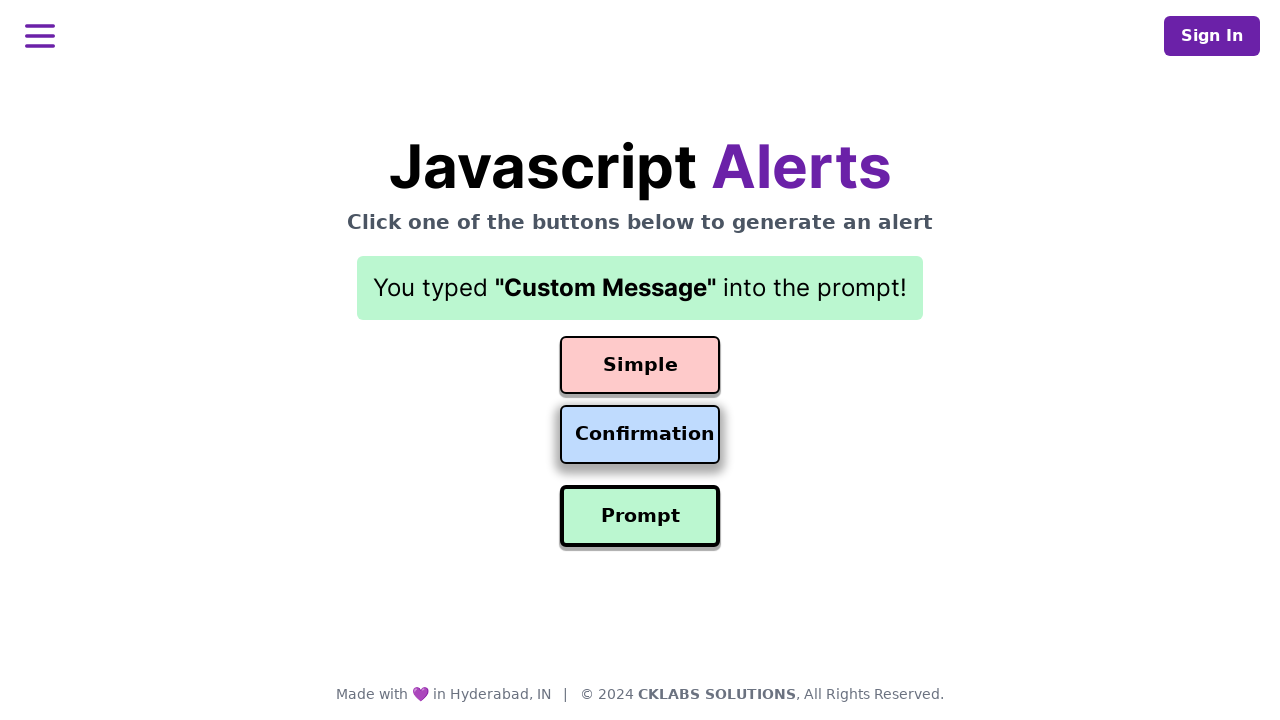

Result text element loaded after accepting prompt
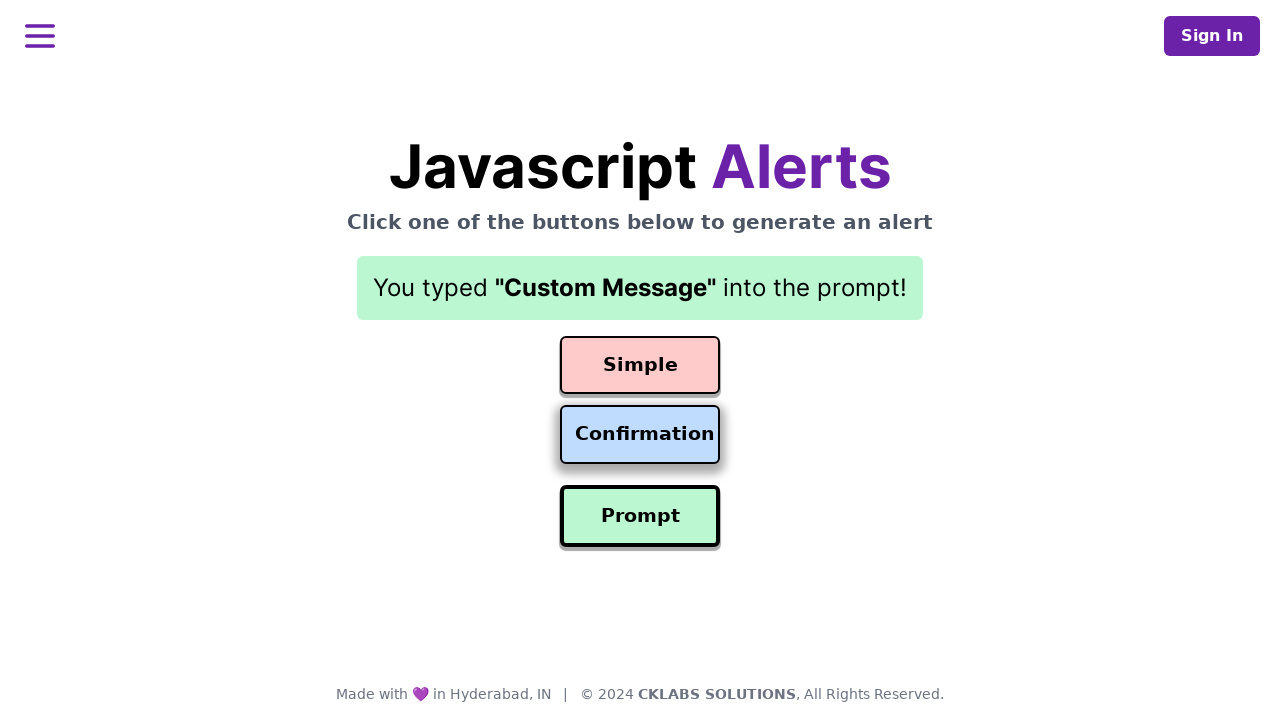

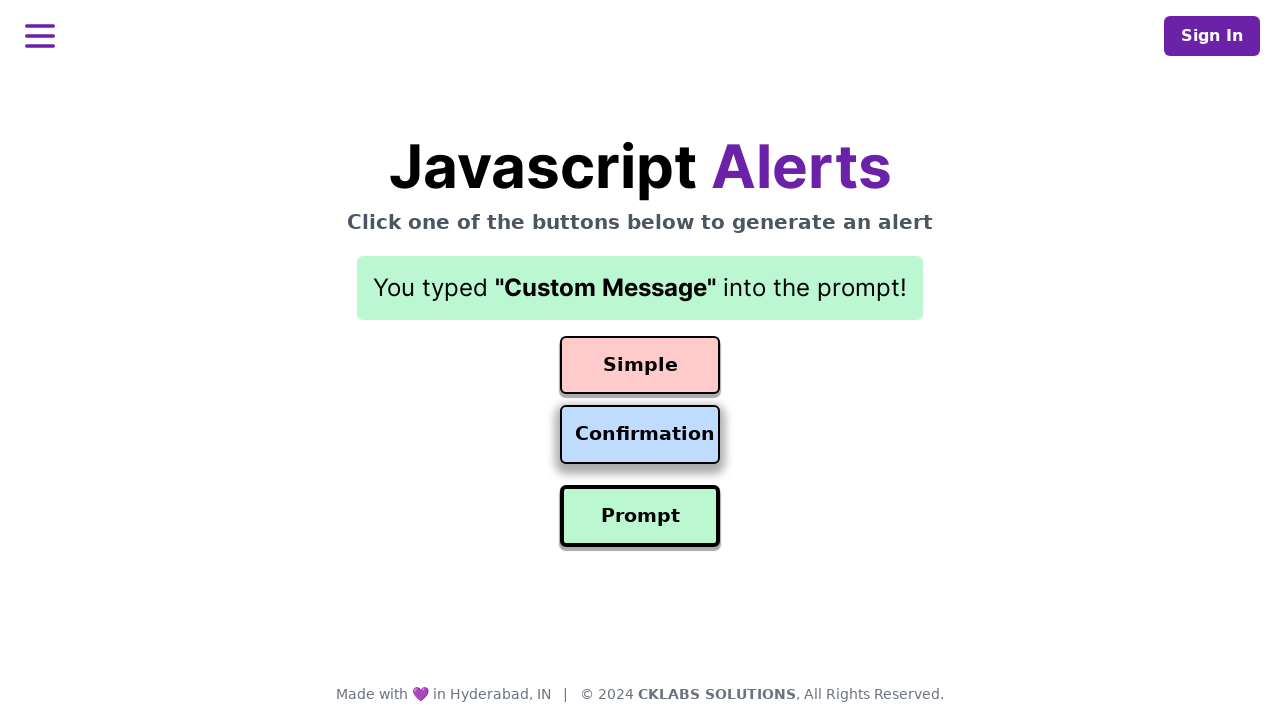